Tests adding multiple products to the cart - first Samsung Galaxy S6, then a second product, and verifies the cart displays properly.

Starting URL: https://www.demoblaze.com/

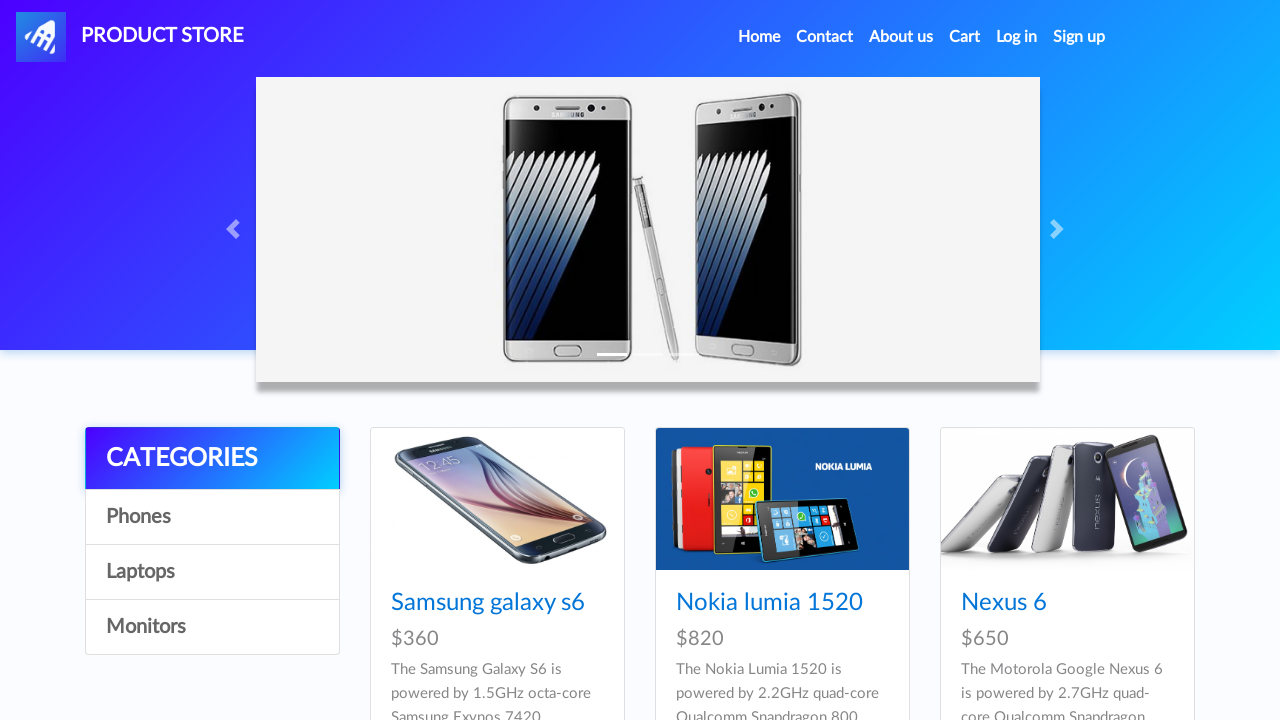

Set up dialog handler to accept all dialogs
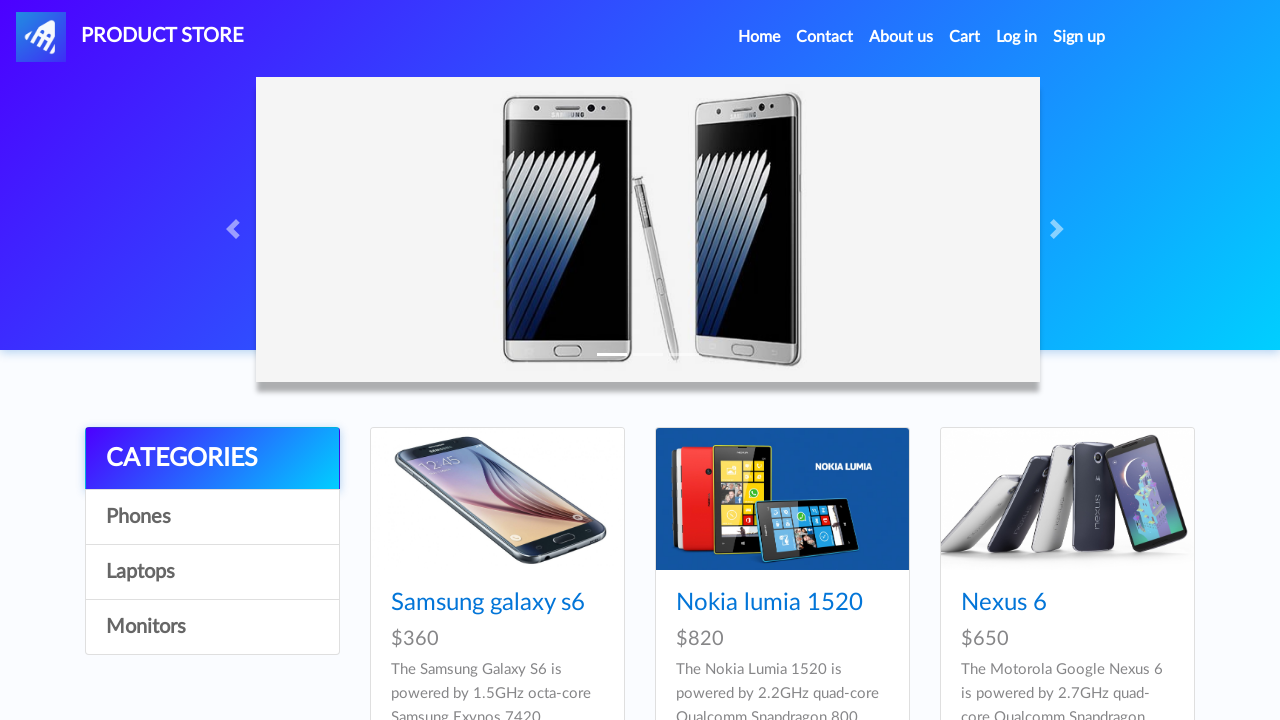

Clicked on Samsung Galaxy S6 product at (488, 603) on text=Samsung galaxy s6
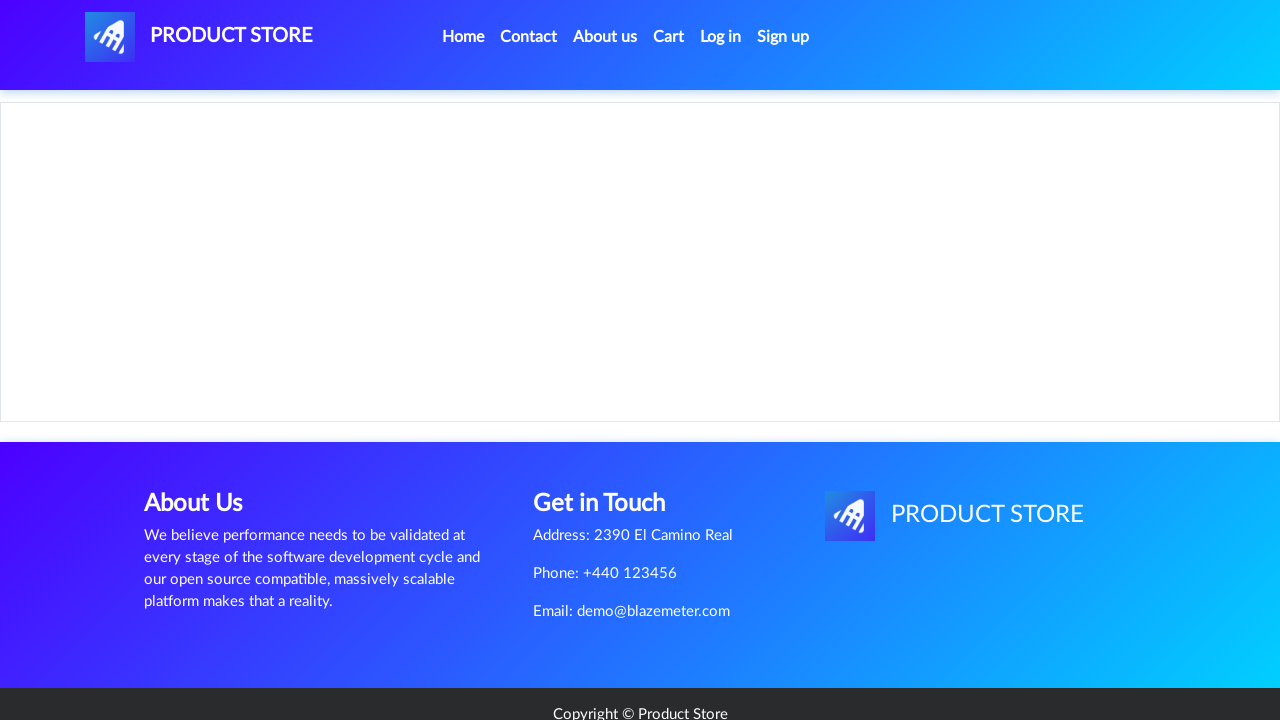

Clicked Add to cart button for Samsung Galaxy S6 at (610, 440) on text=Add to cart
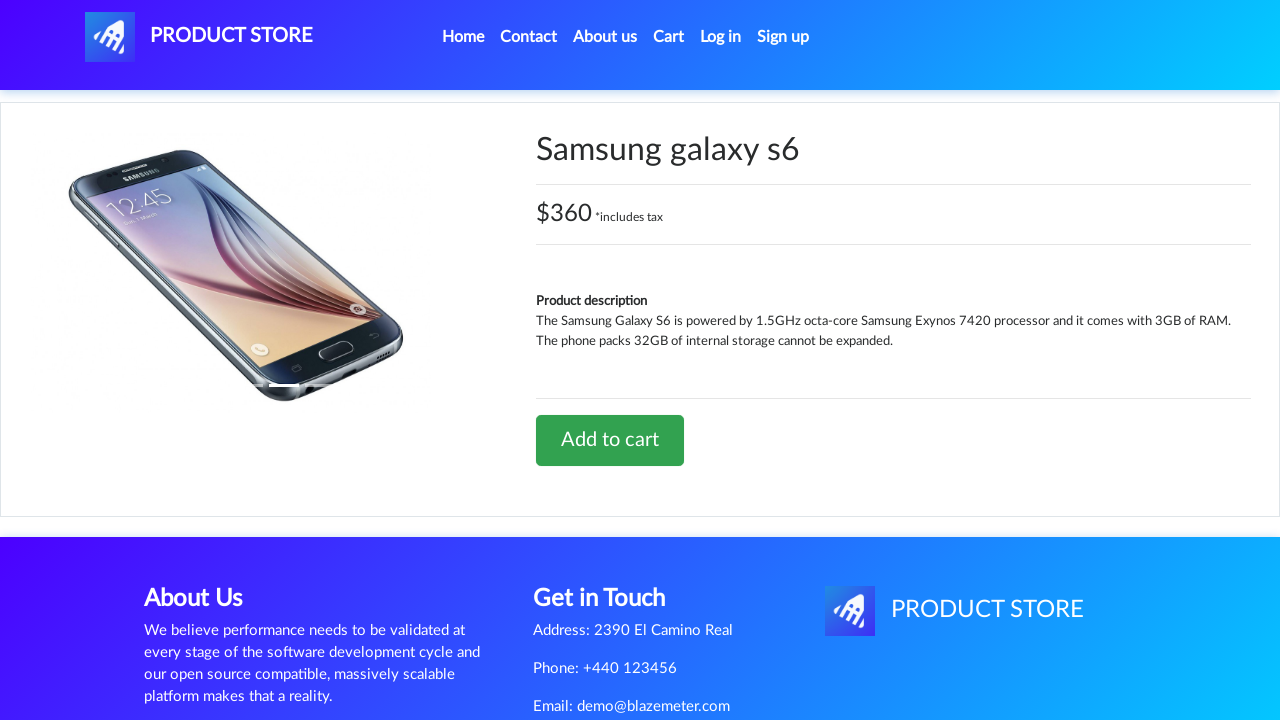

Waited 1 second for dialog to complete
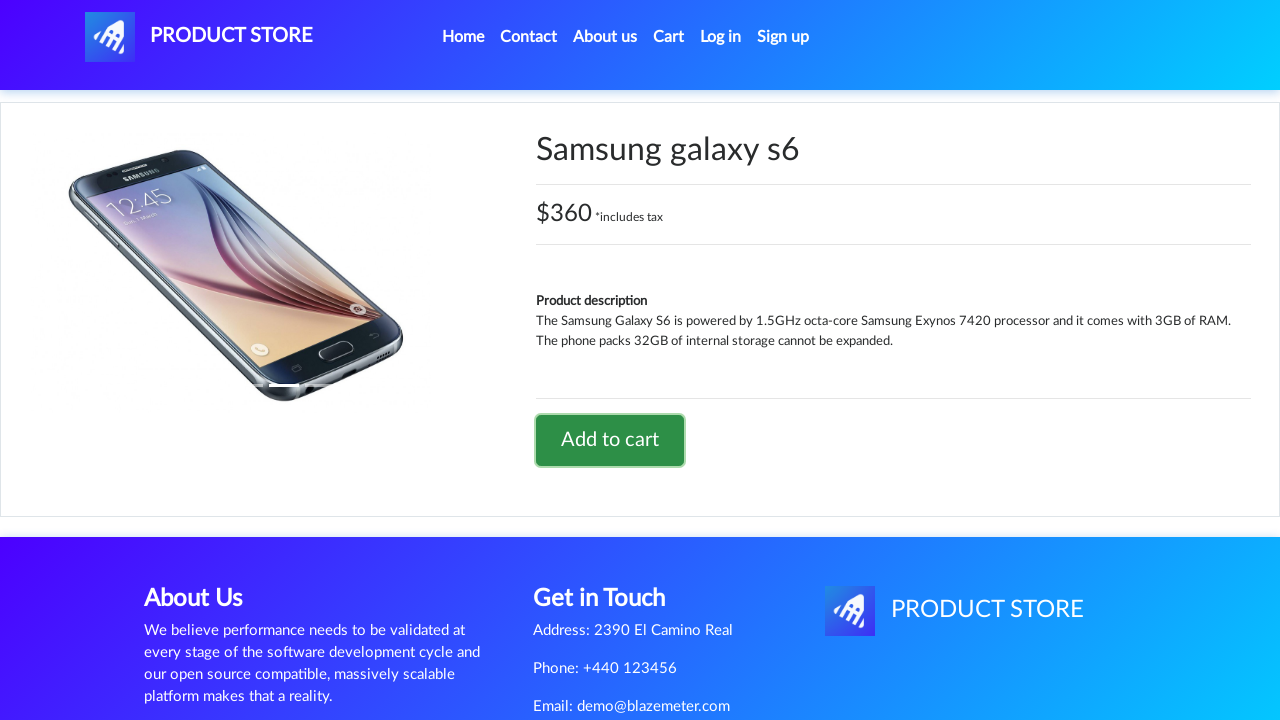

Clicked logo to return to home page at (199, 37) on #nava
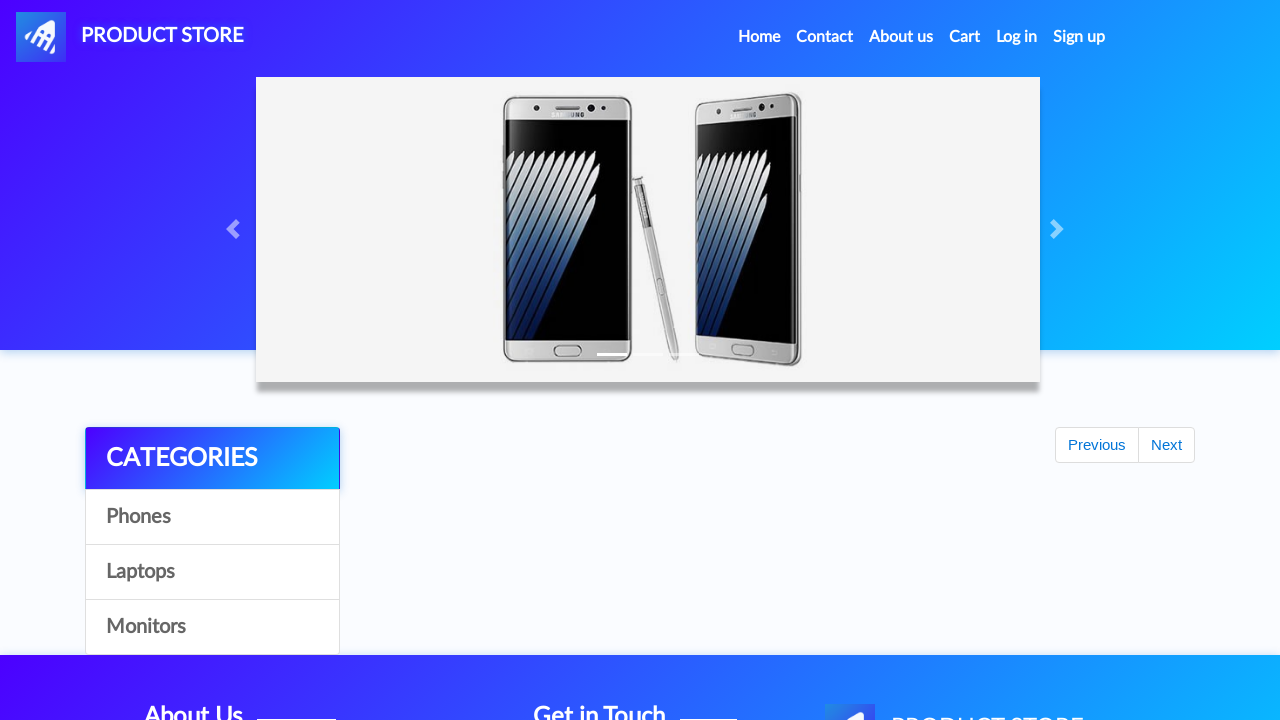

Waited for second product to load
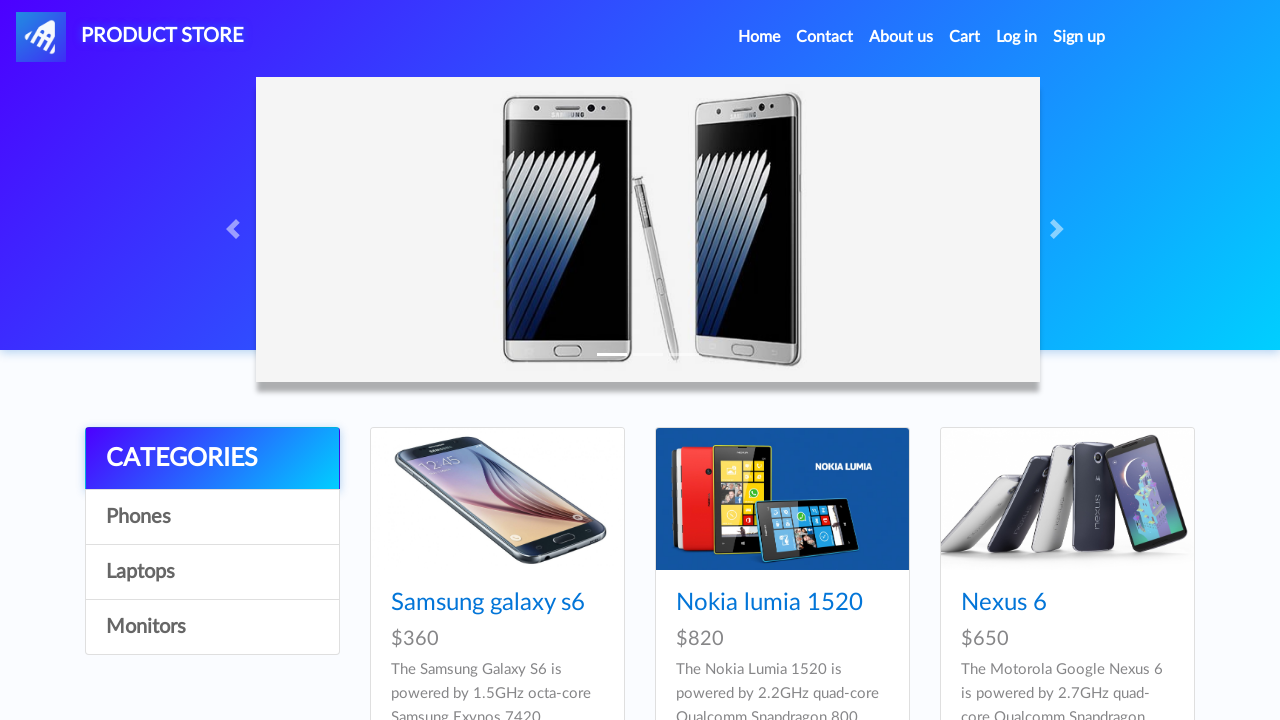

Clicked on second product at (769, 603) on xpath=/html/body/div[5]/div/div[2]/div/div[2]/div/div/h4/a
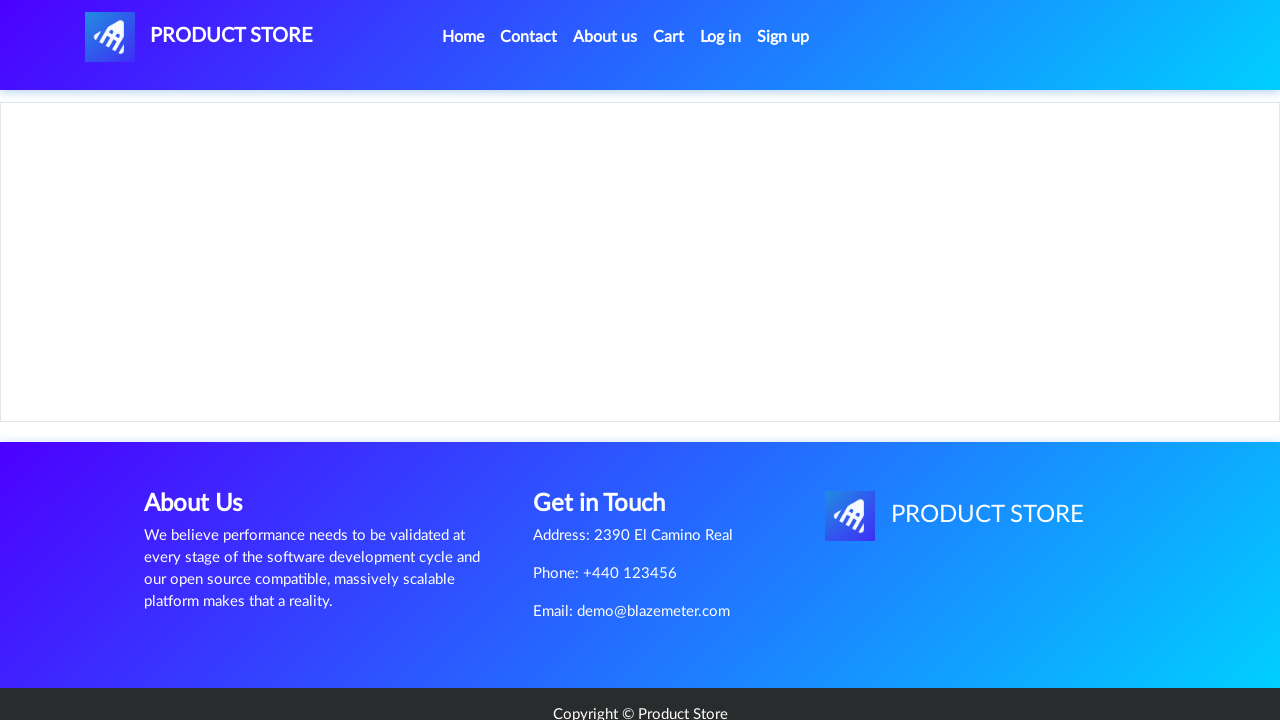

Clicked Add to cart button for second product at (610, 440) on text=Add to cart
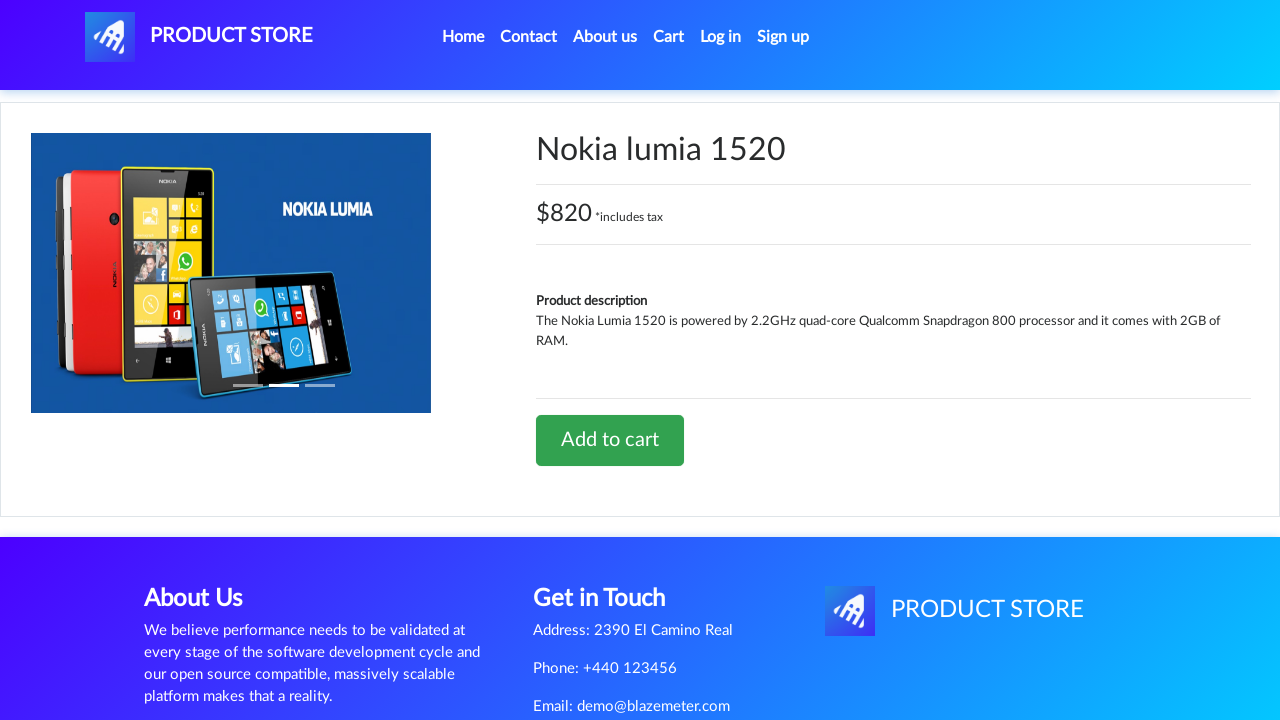

Waited 1 second for add to cart dialog to complete
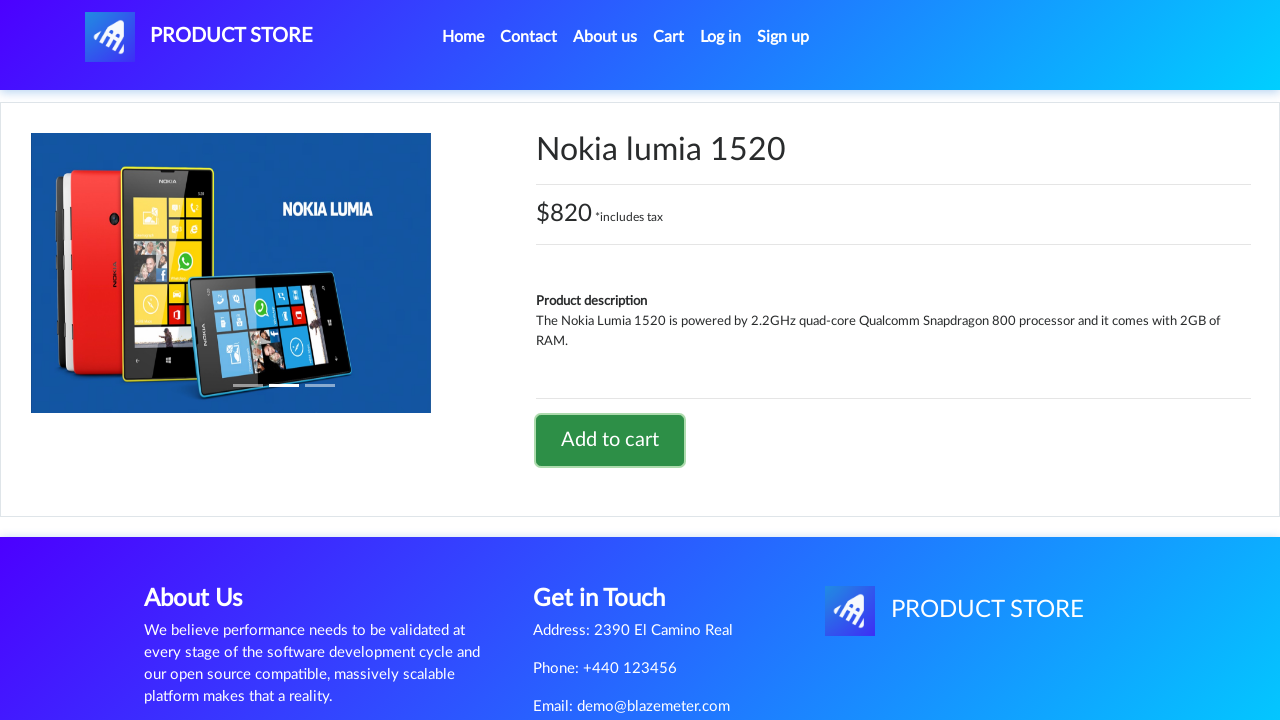

Clicked on Cart link to view shopping cart at (669, 37) on text=Cart
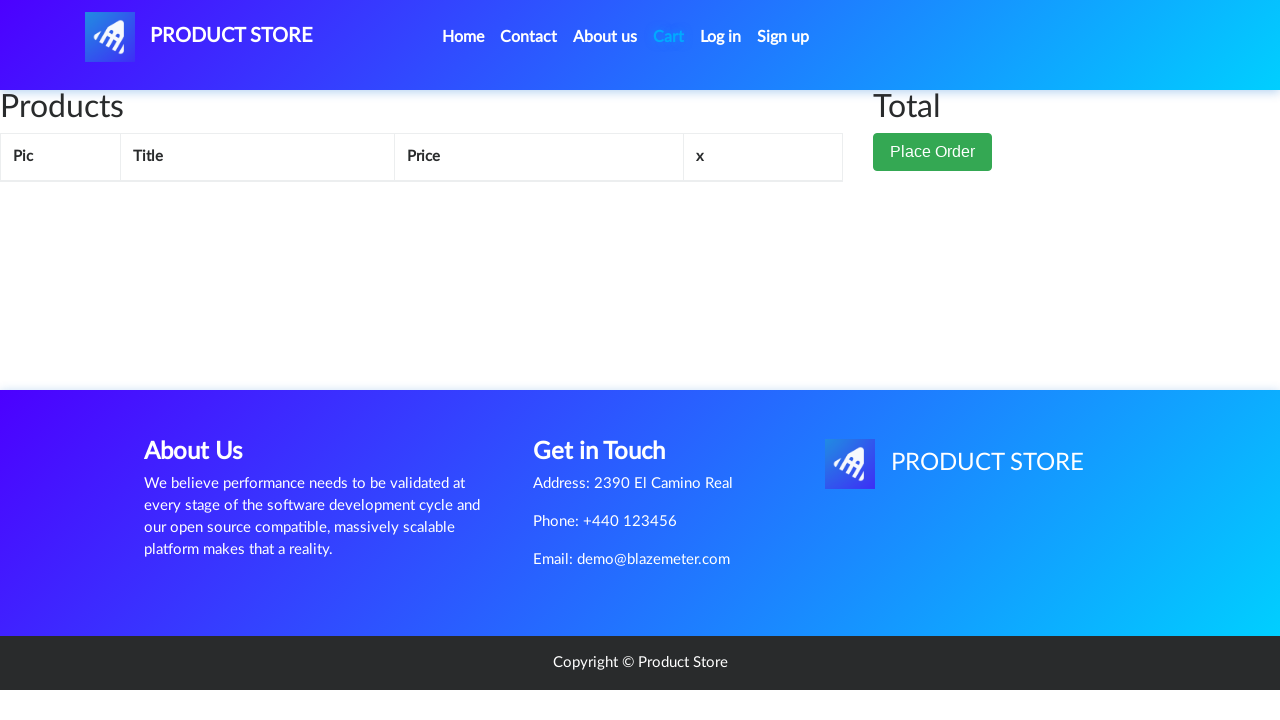

Verified cart page loaded with order details visible
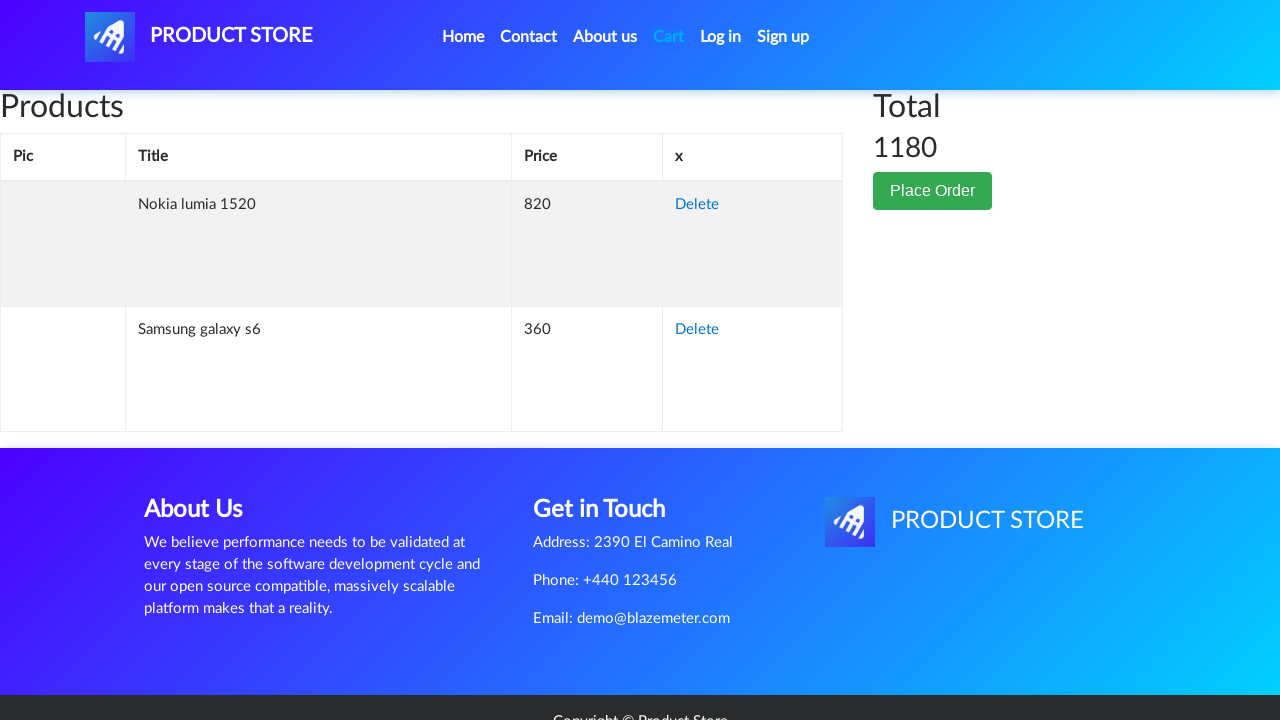

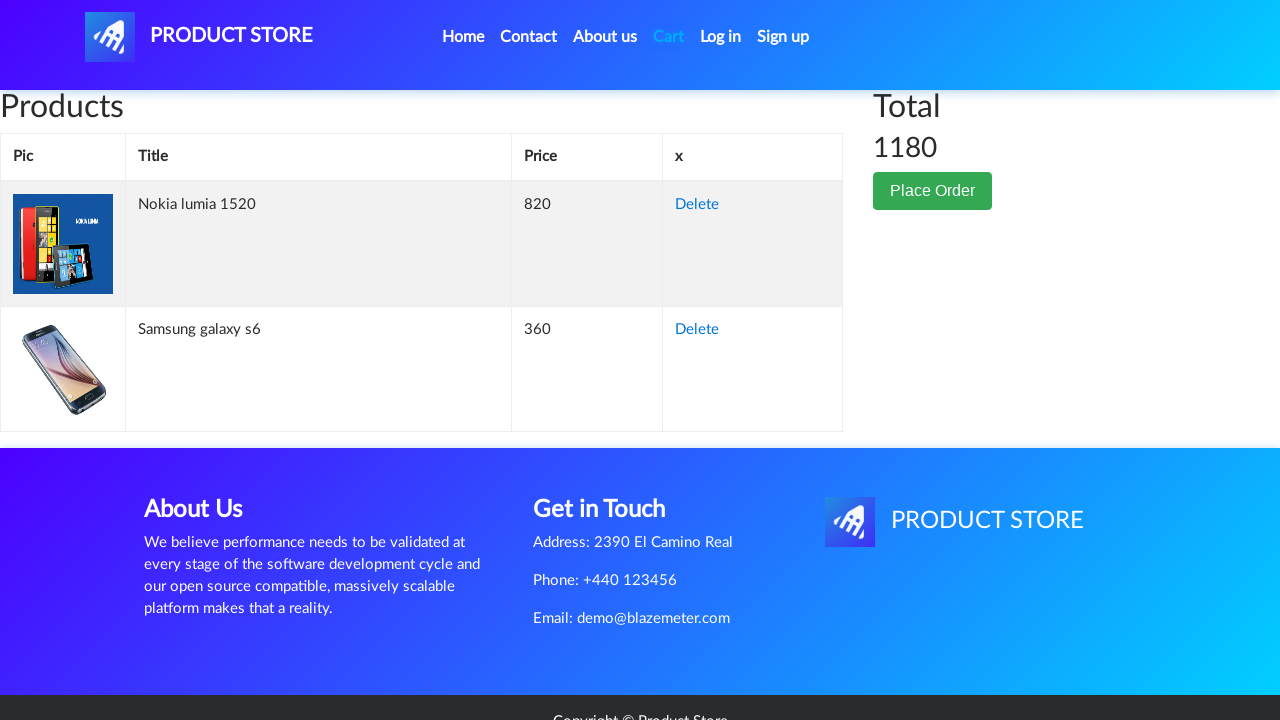